Tests nested iframe interaction by navigating through outer and inner iframes and entering text into a text field

Starting URL: https://demo.automationtesting.in/Frames.html

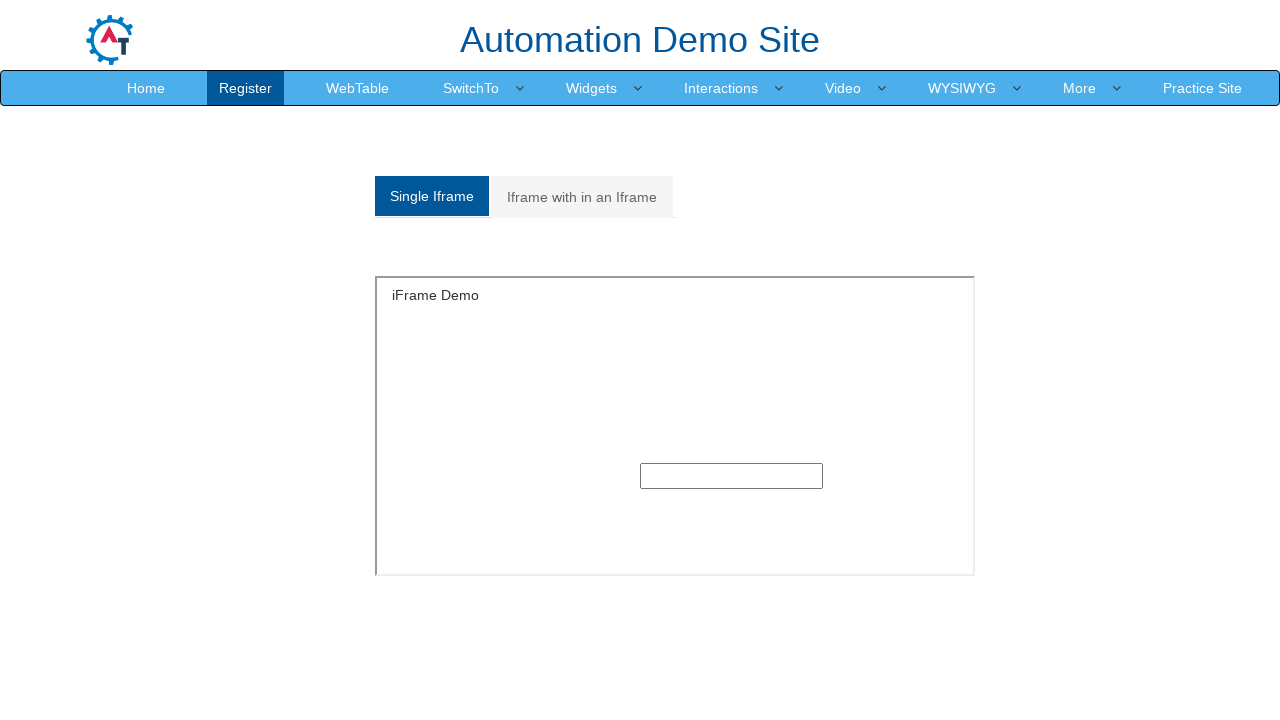

Clicked on Single Iframe tab at (432, 196) on (//a[@class='analystic'])[1]
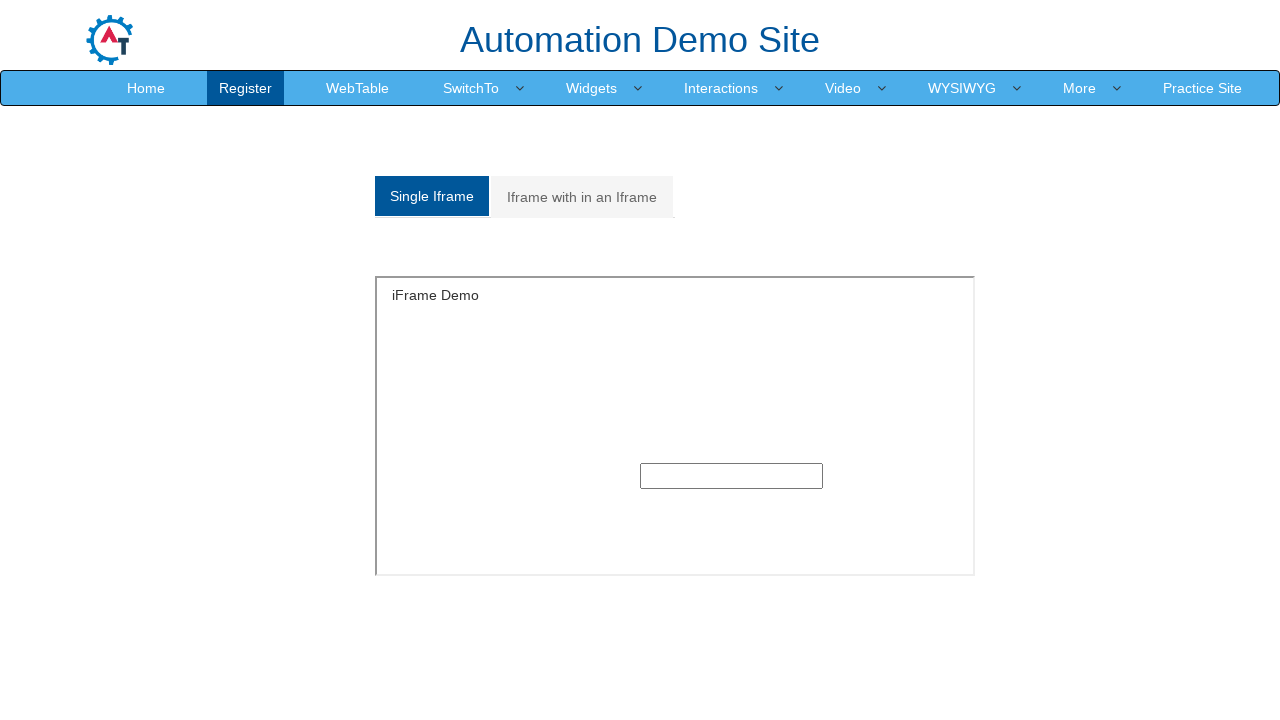

Clicked on 'Iframe with in an Iframe' tab at (582, 197) on a:text('Iframe with in an Iframe')
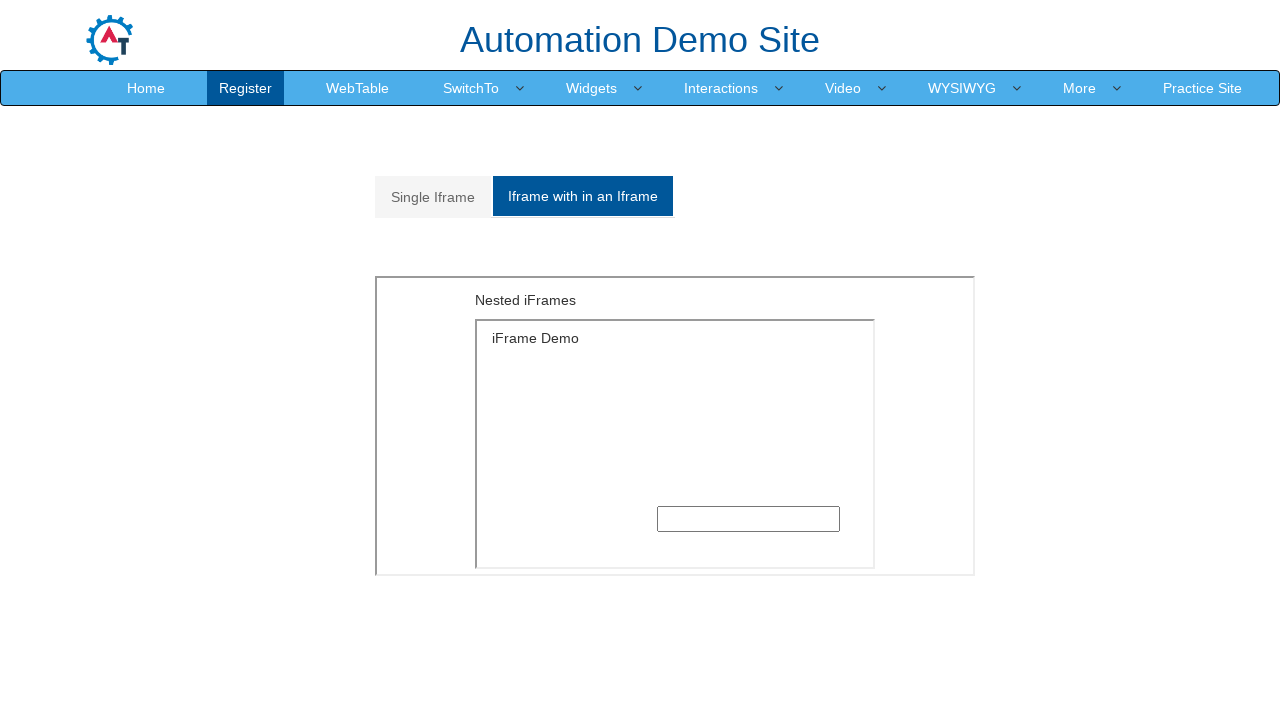

Outer iframe with src 'MultipleFrames.html' is visible
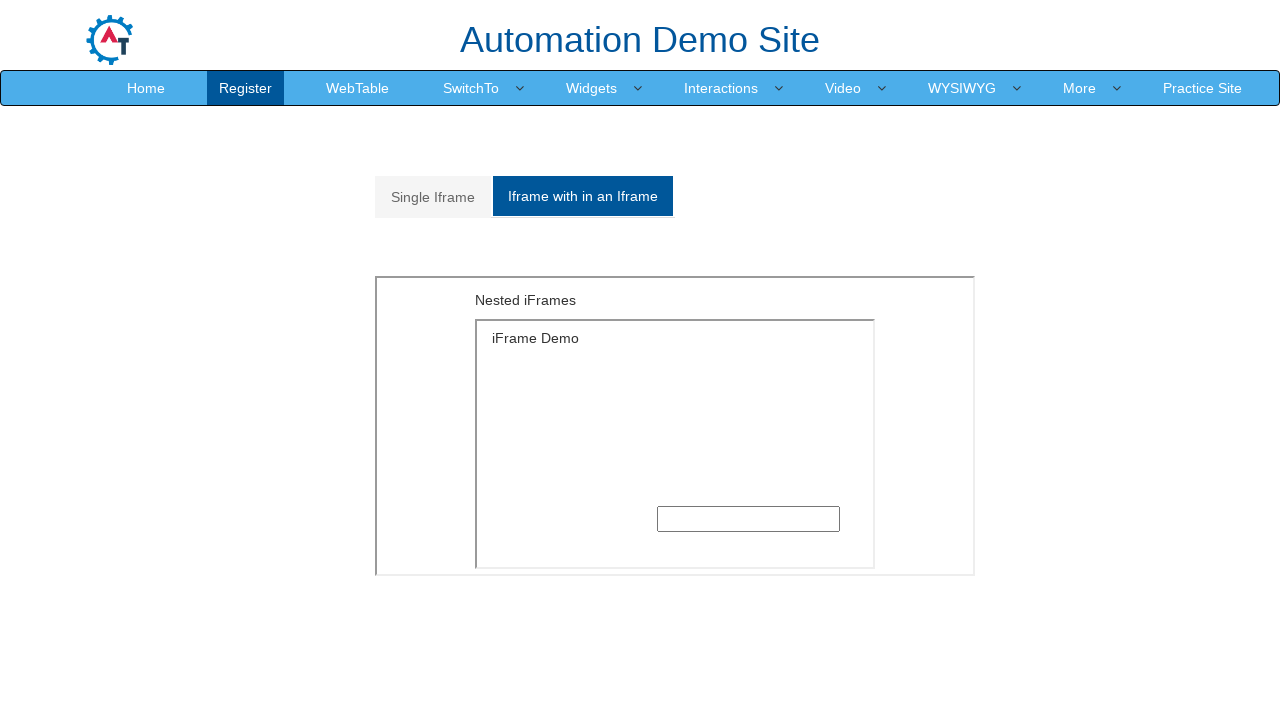

Switched to outer iframe
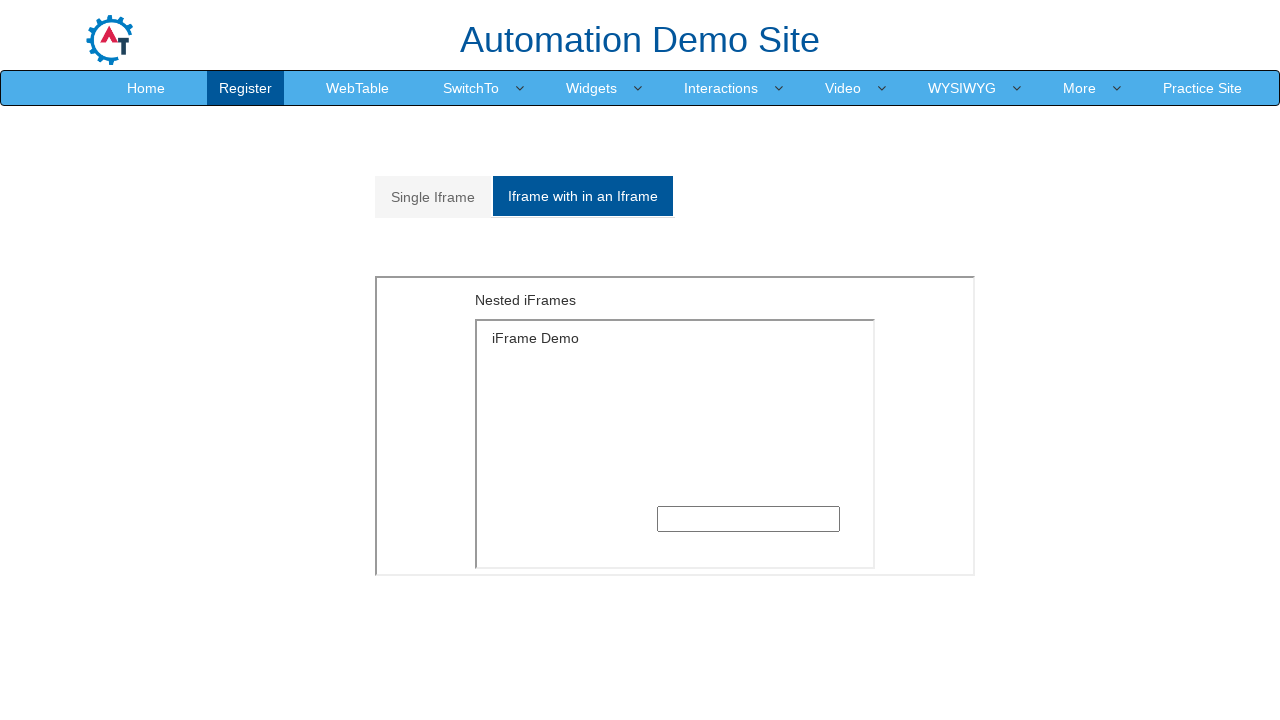

Switched to inner iframe within outer frame
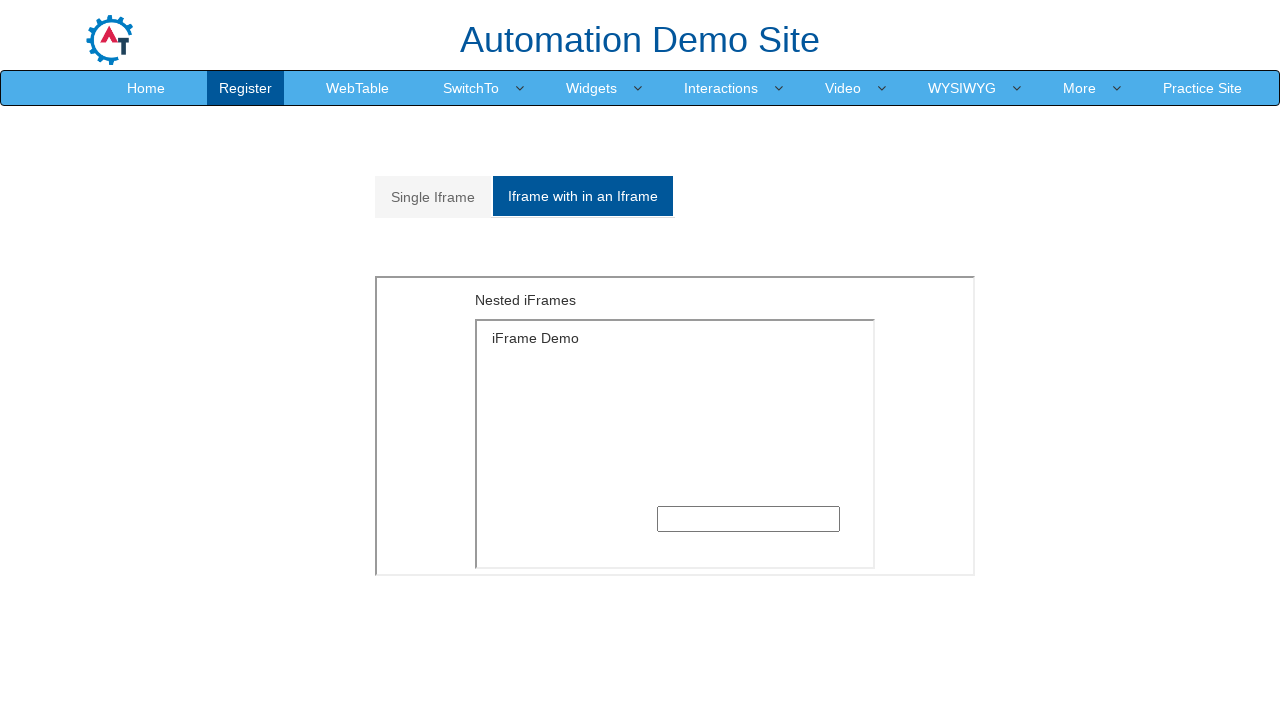

Entered text 'Hi Harrey' in textbox inside inner iframe on xpath=//iframe[@src='MultipleFrames.html'] >> internal:control=enter-frame >> xp
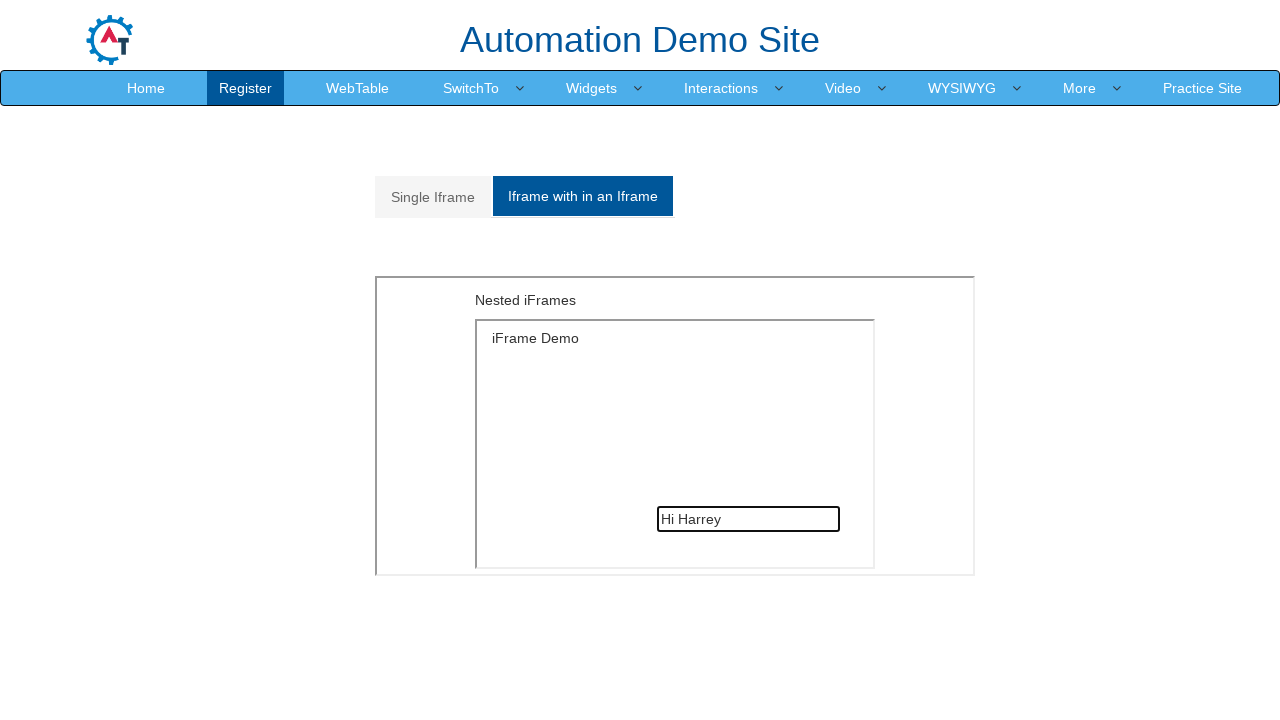

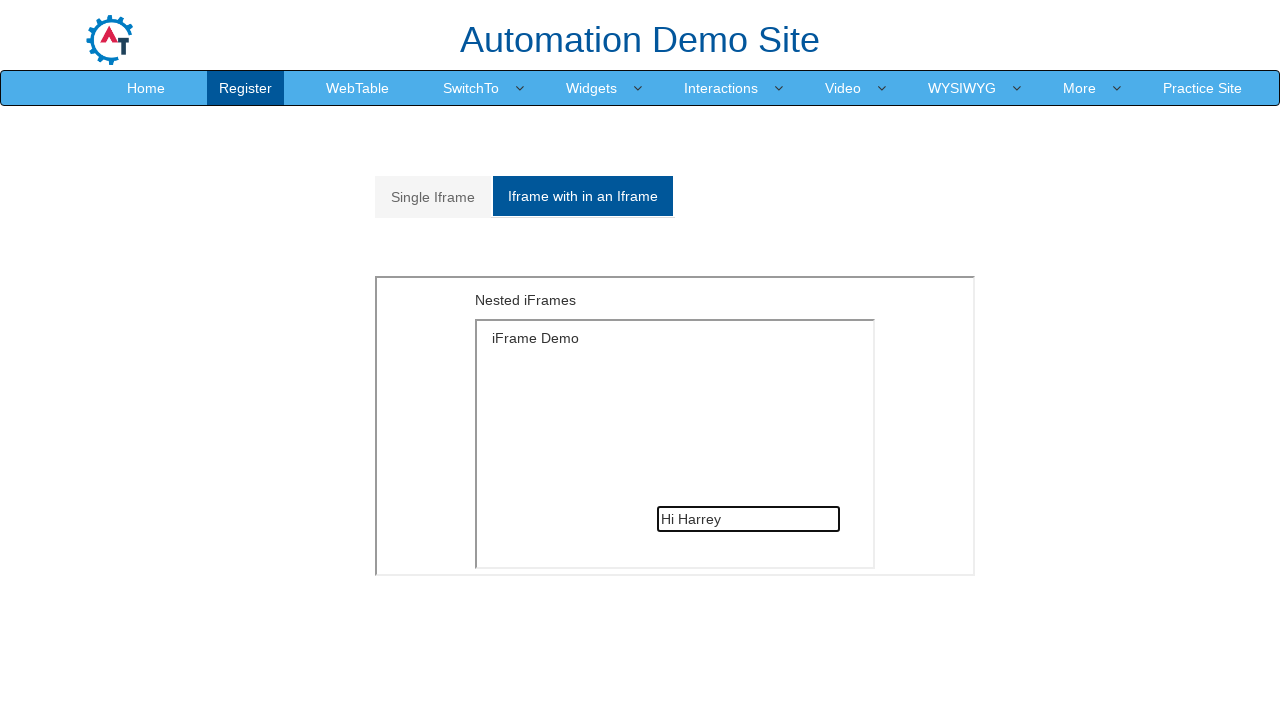